Navigates to the Autodoc.de website homepage and verifies it loads successfully

Starting URL: https://www.autodoc.de

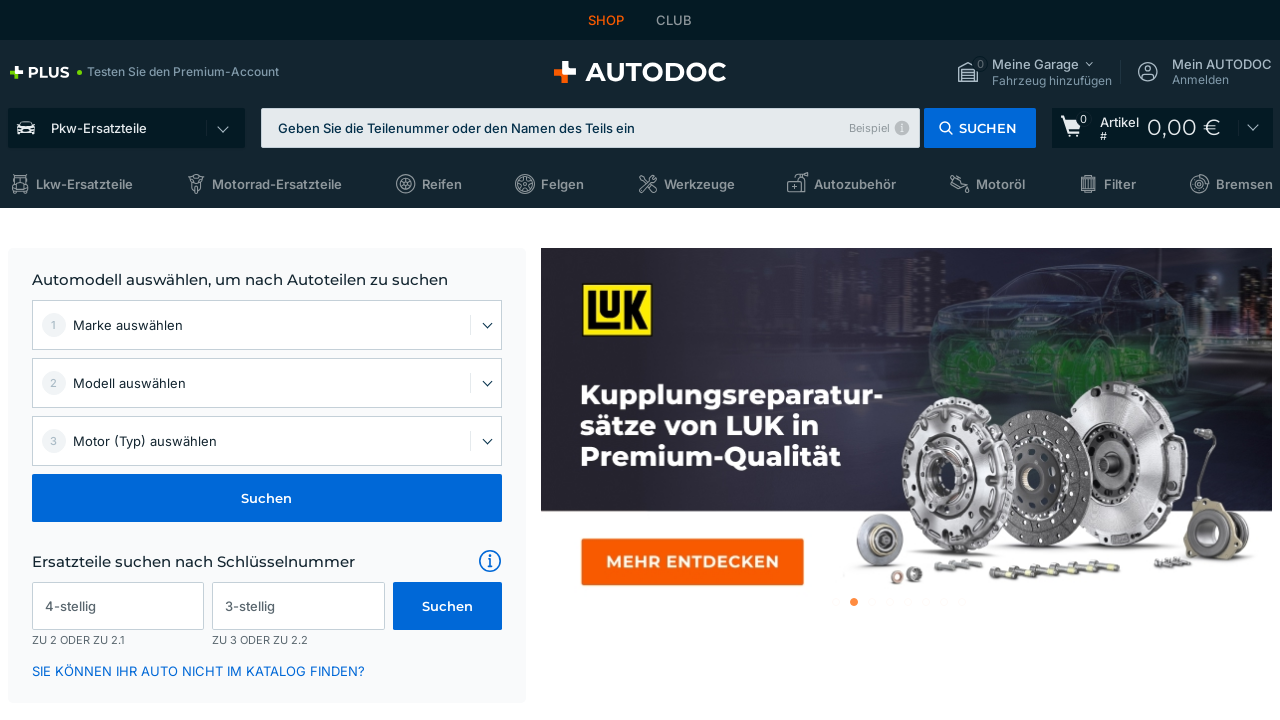

Navigated to Autodoc.de homepage and waited for DOM to be fully loaded
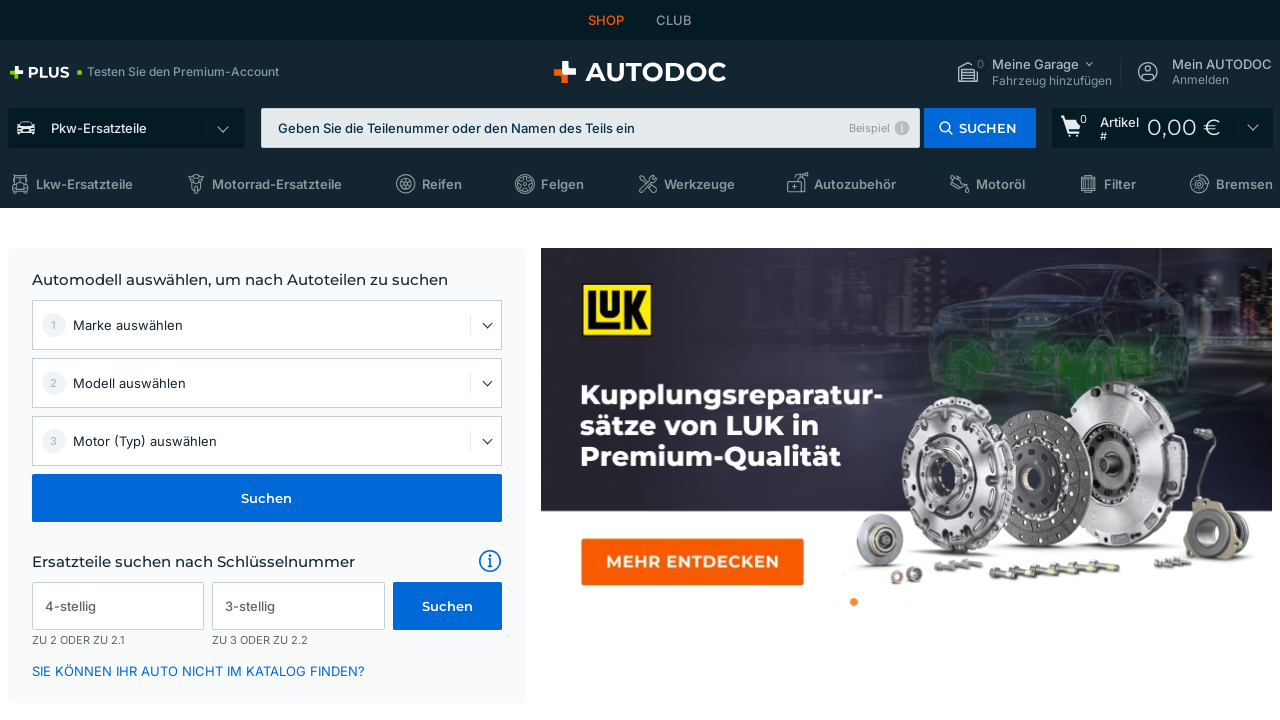

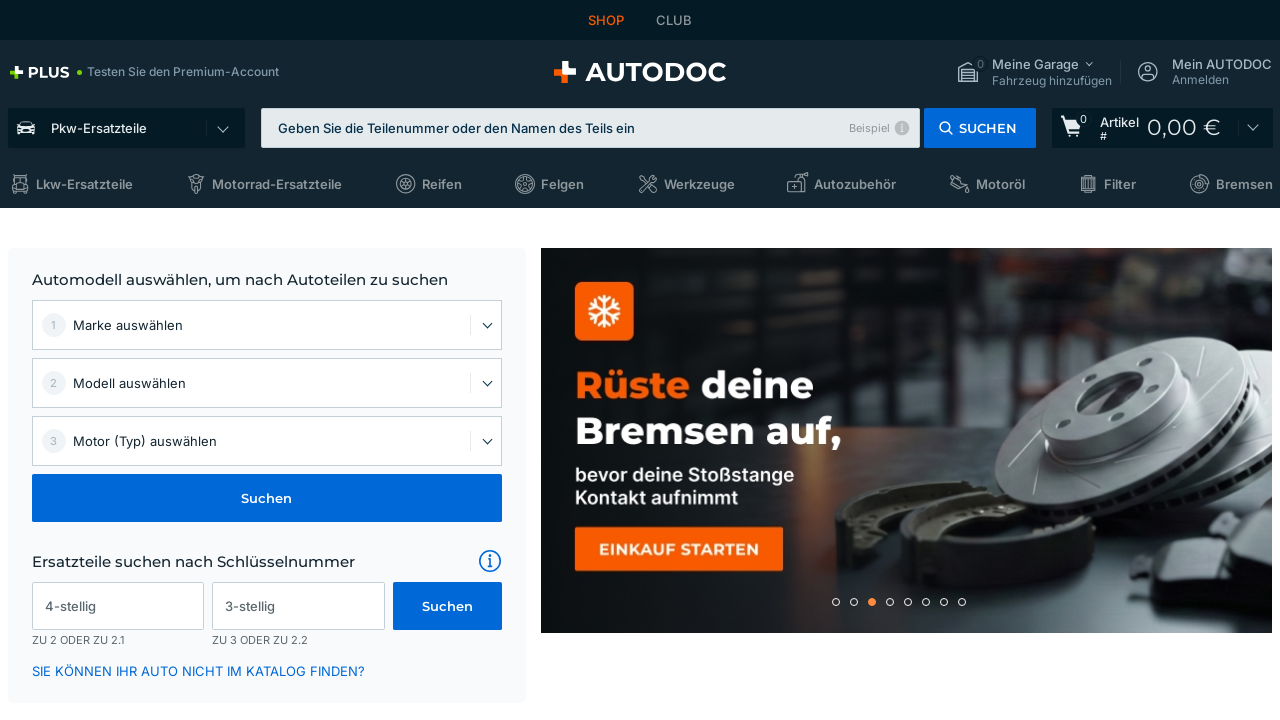